Tests that the Wieden+Kennedy website loads successfully by visiting the URL and verifying that "Wieden+Kennedy" text appears somewhere on the page

Starting URL: http://www.wk.com/

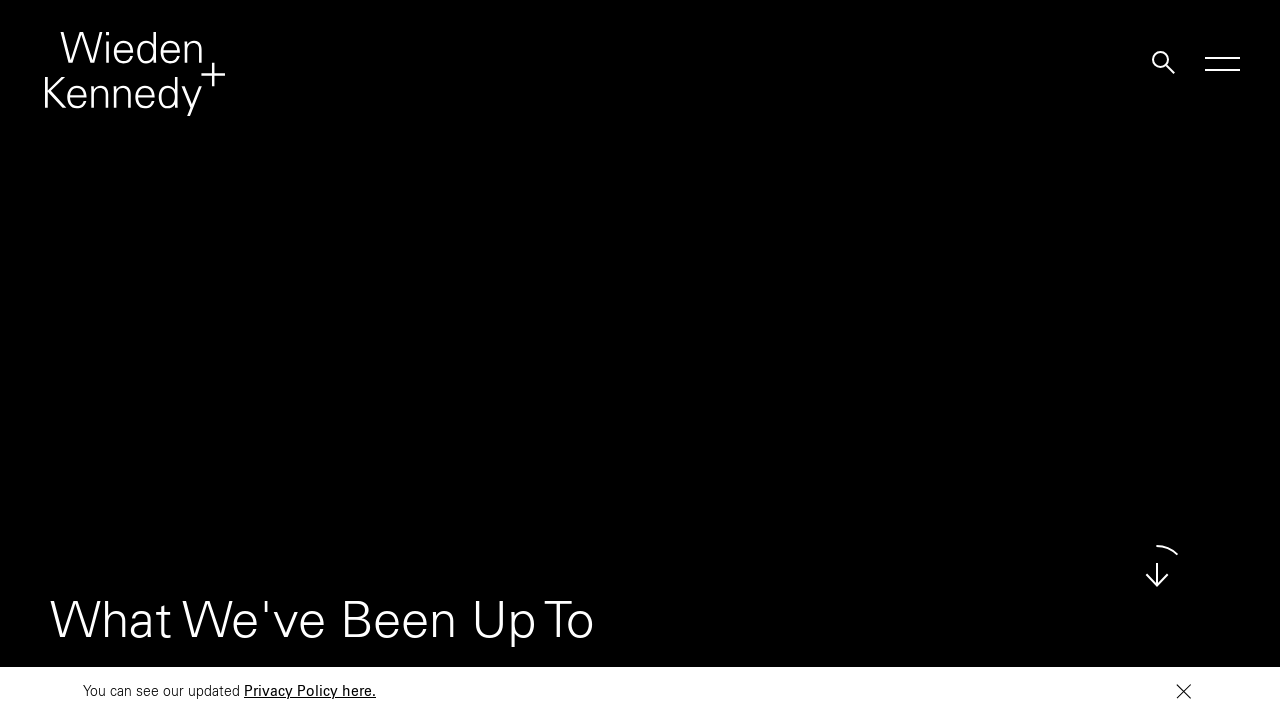

Navigated to Wieden+Kennedy website at http://www.wk.com/
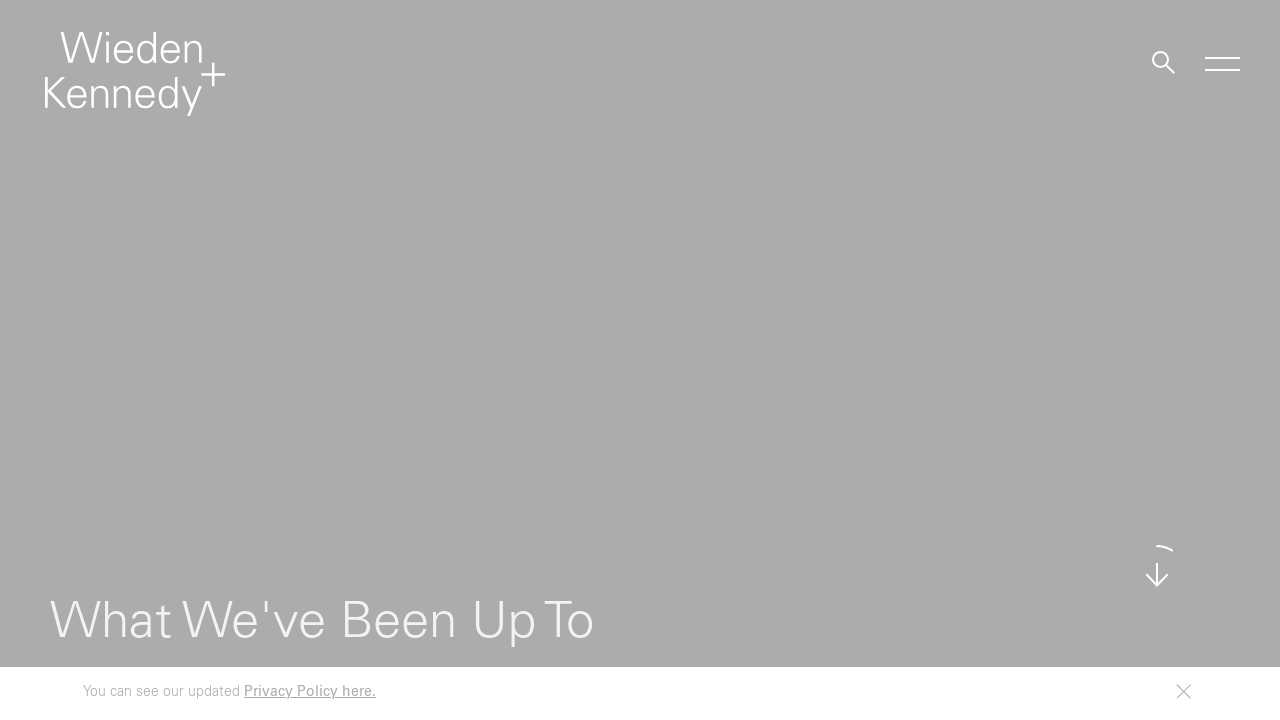

Page DOM content loaded successfully
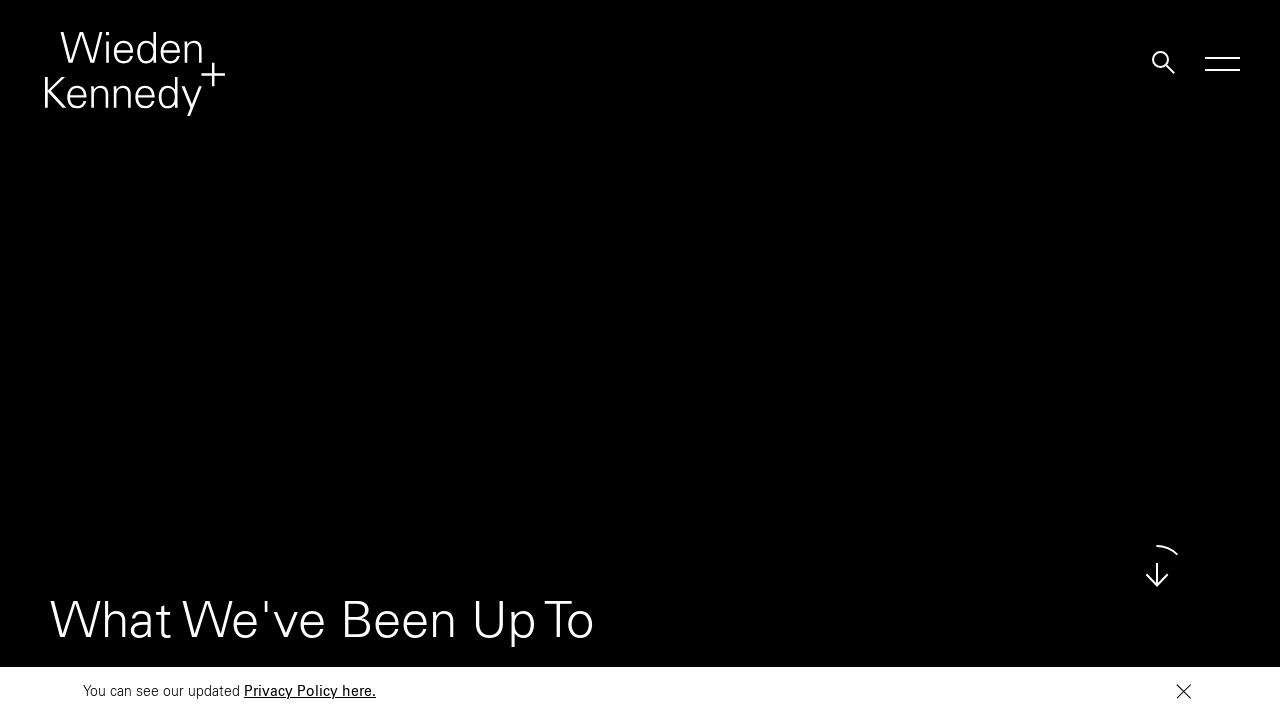

Verified 'Wieden+Kennedy' text appears on the page
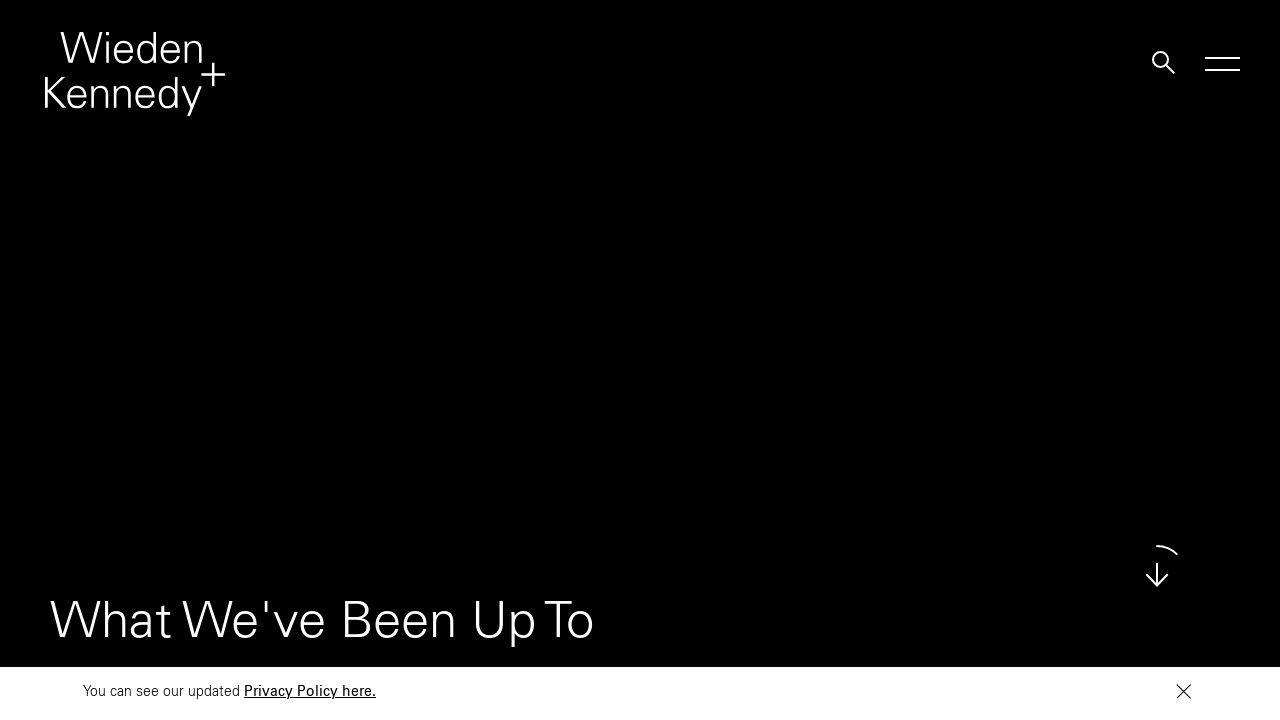

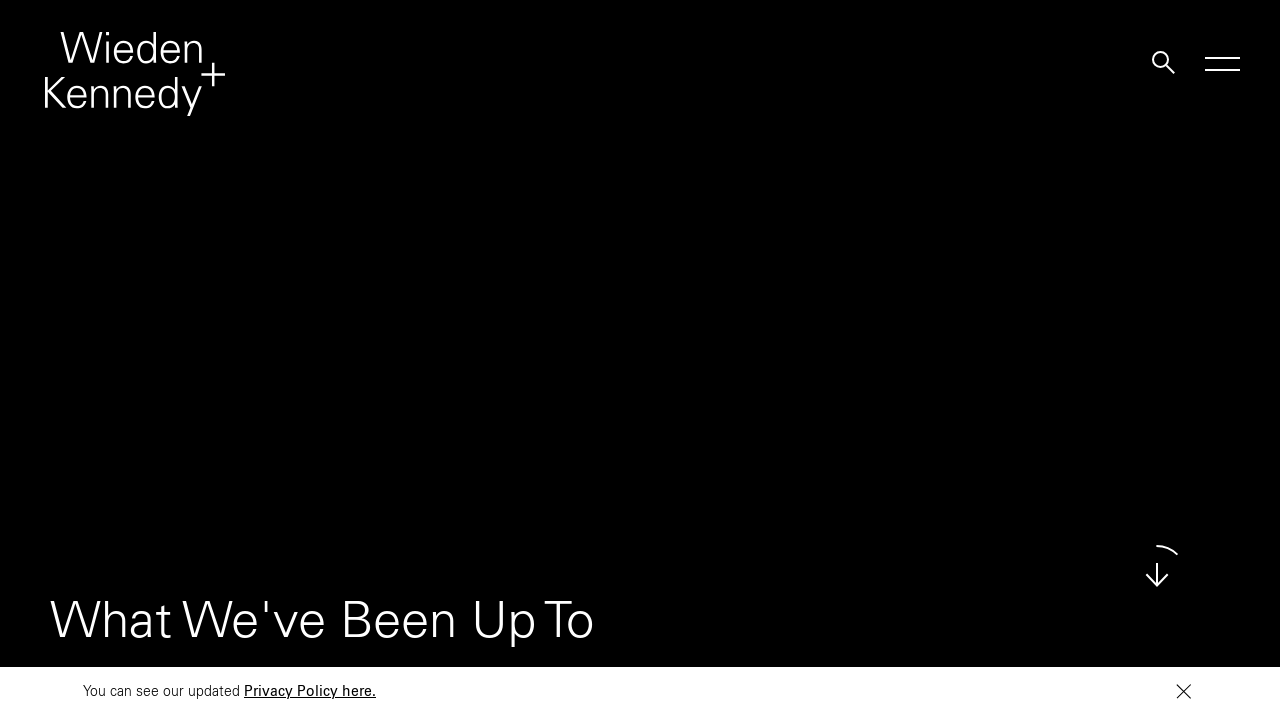